Verifies that the WebdriverIO main page displays the correct title containing "WebdriverIO · Next-gen browser and mobile automation test framework for Node.js"

Starting URL: https://webdriver.io/

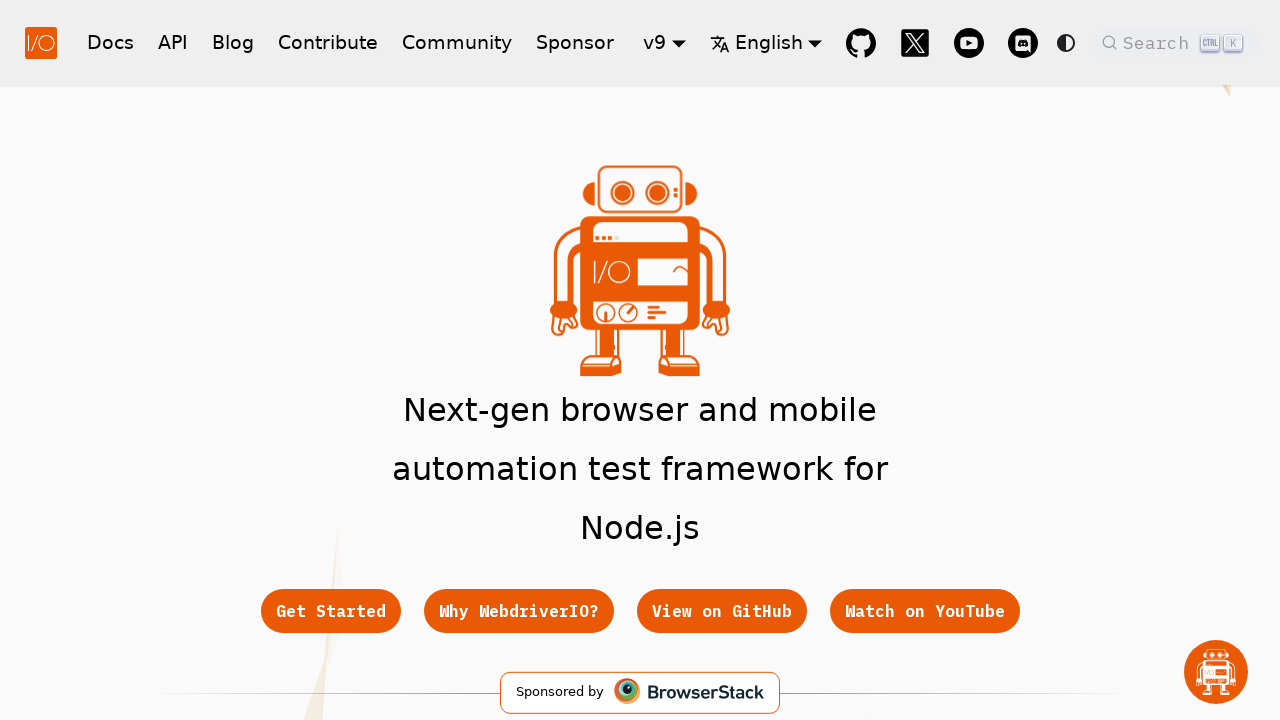

Waited for page to reach domcontentloaded state
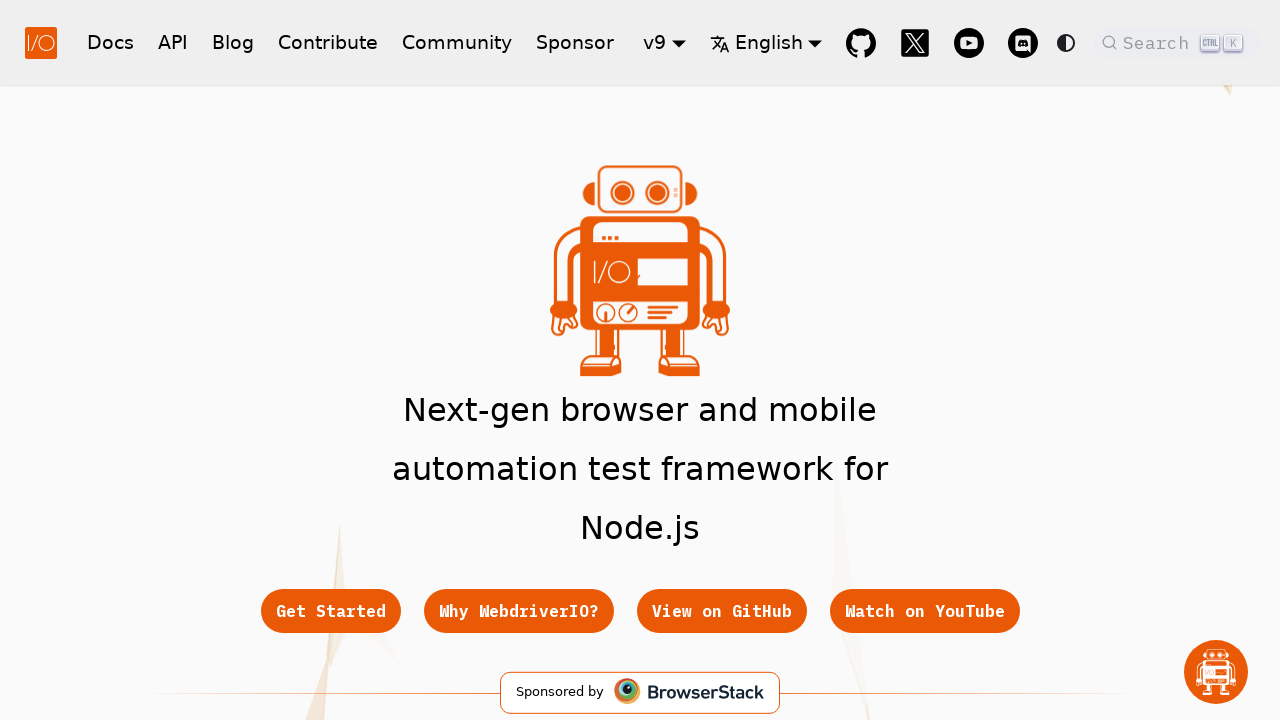

Verified page title matches expected WebdriverIO title
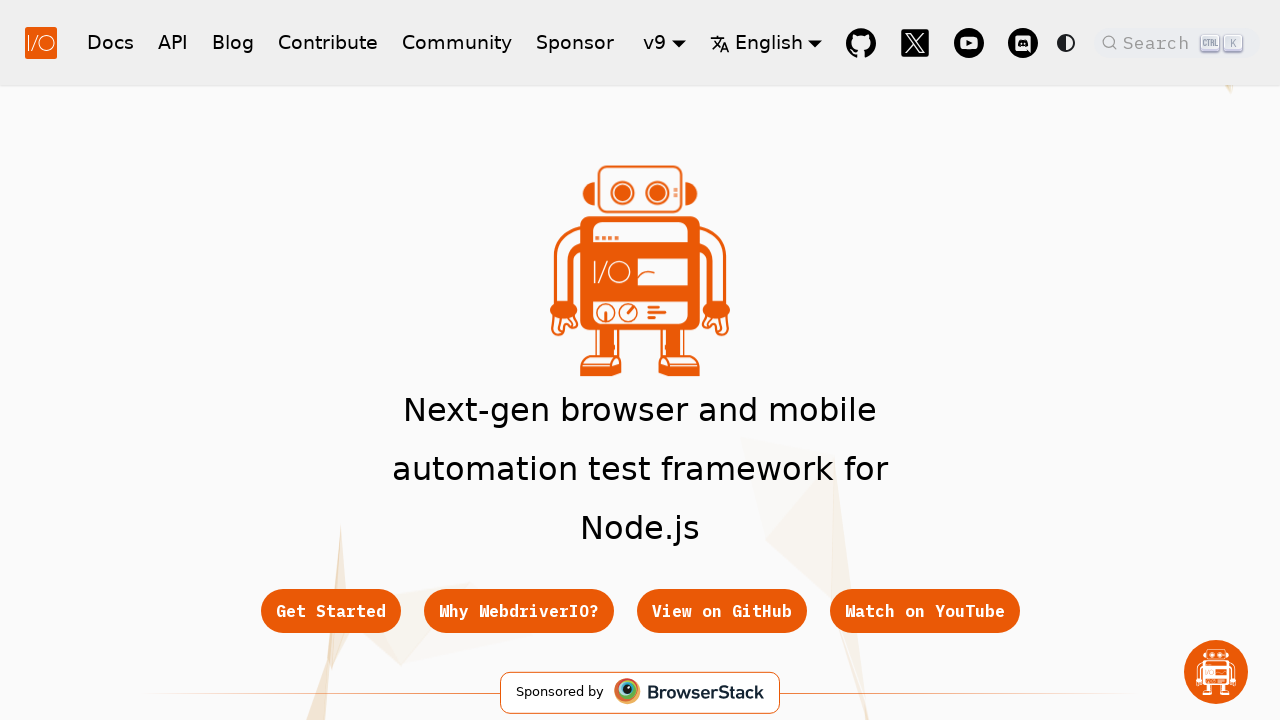

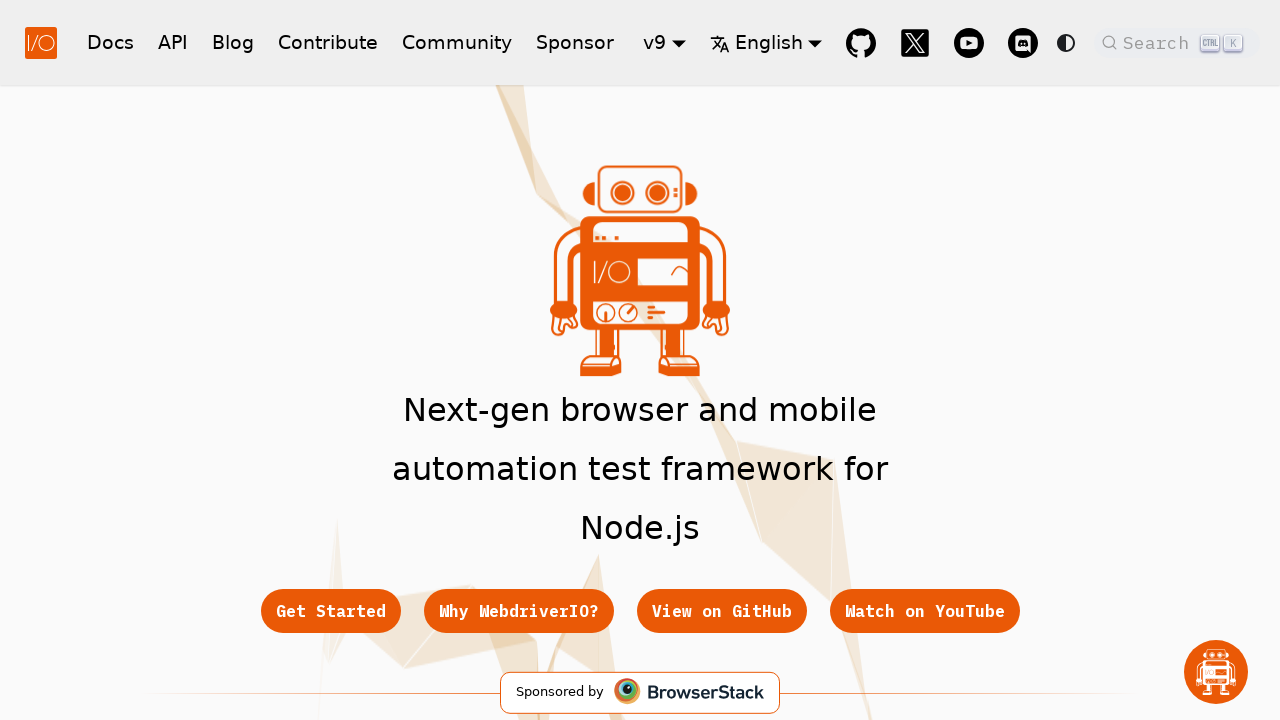